Navigates to the Duel Links Meta website and sets the viewport size, verifying the page loads successfully.

Starting URL: https://www.duellinksmeta.com/

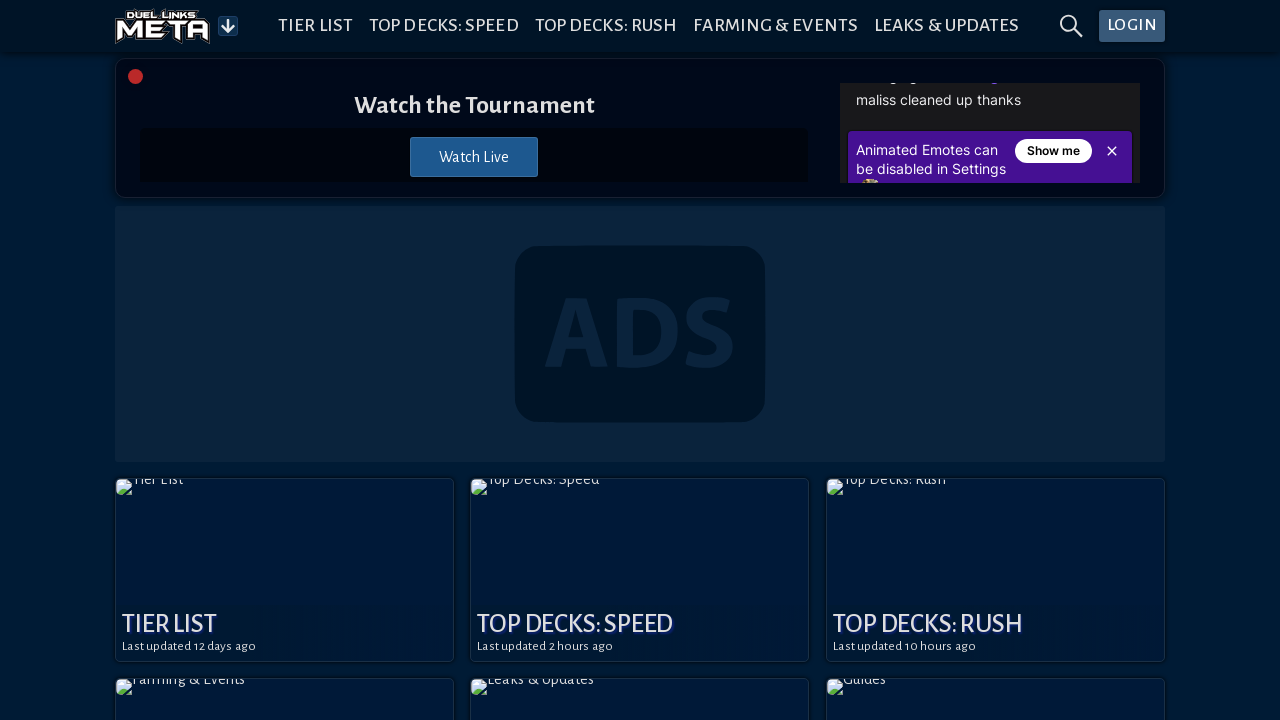

Navigated to Duel Links Meta website
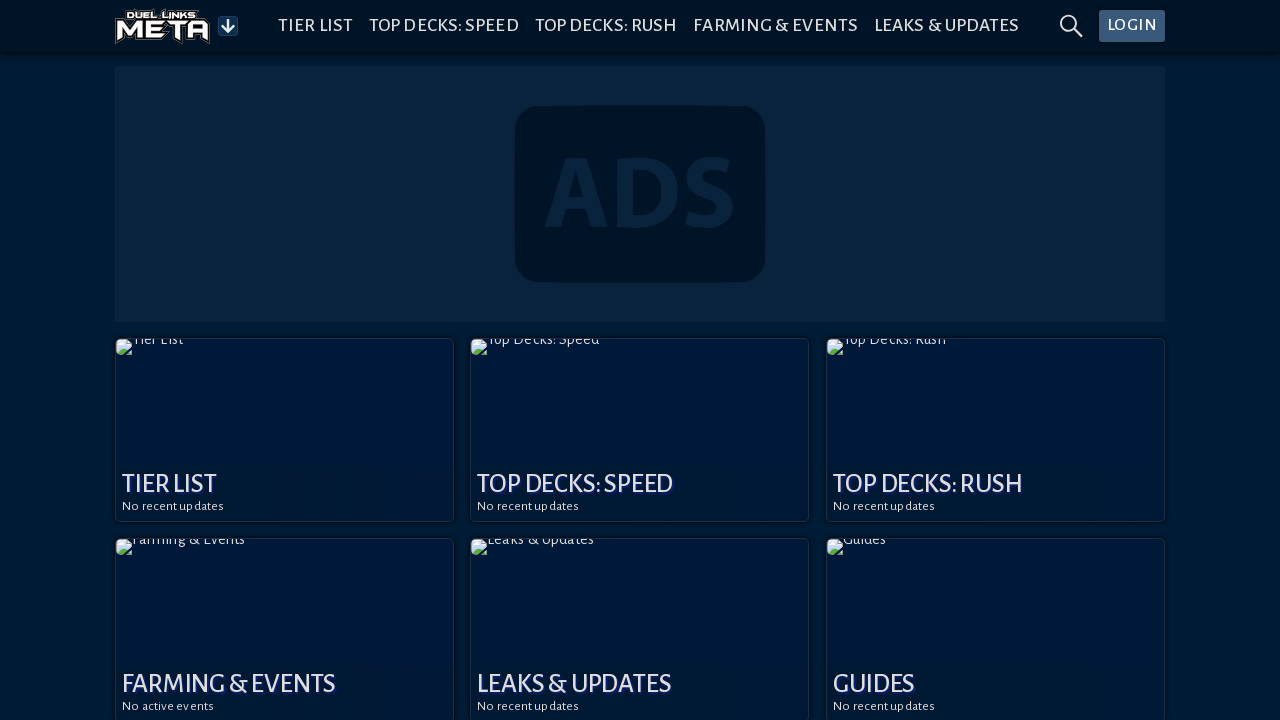

Set viewport size to 1600x1200
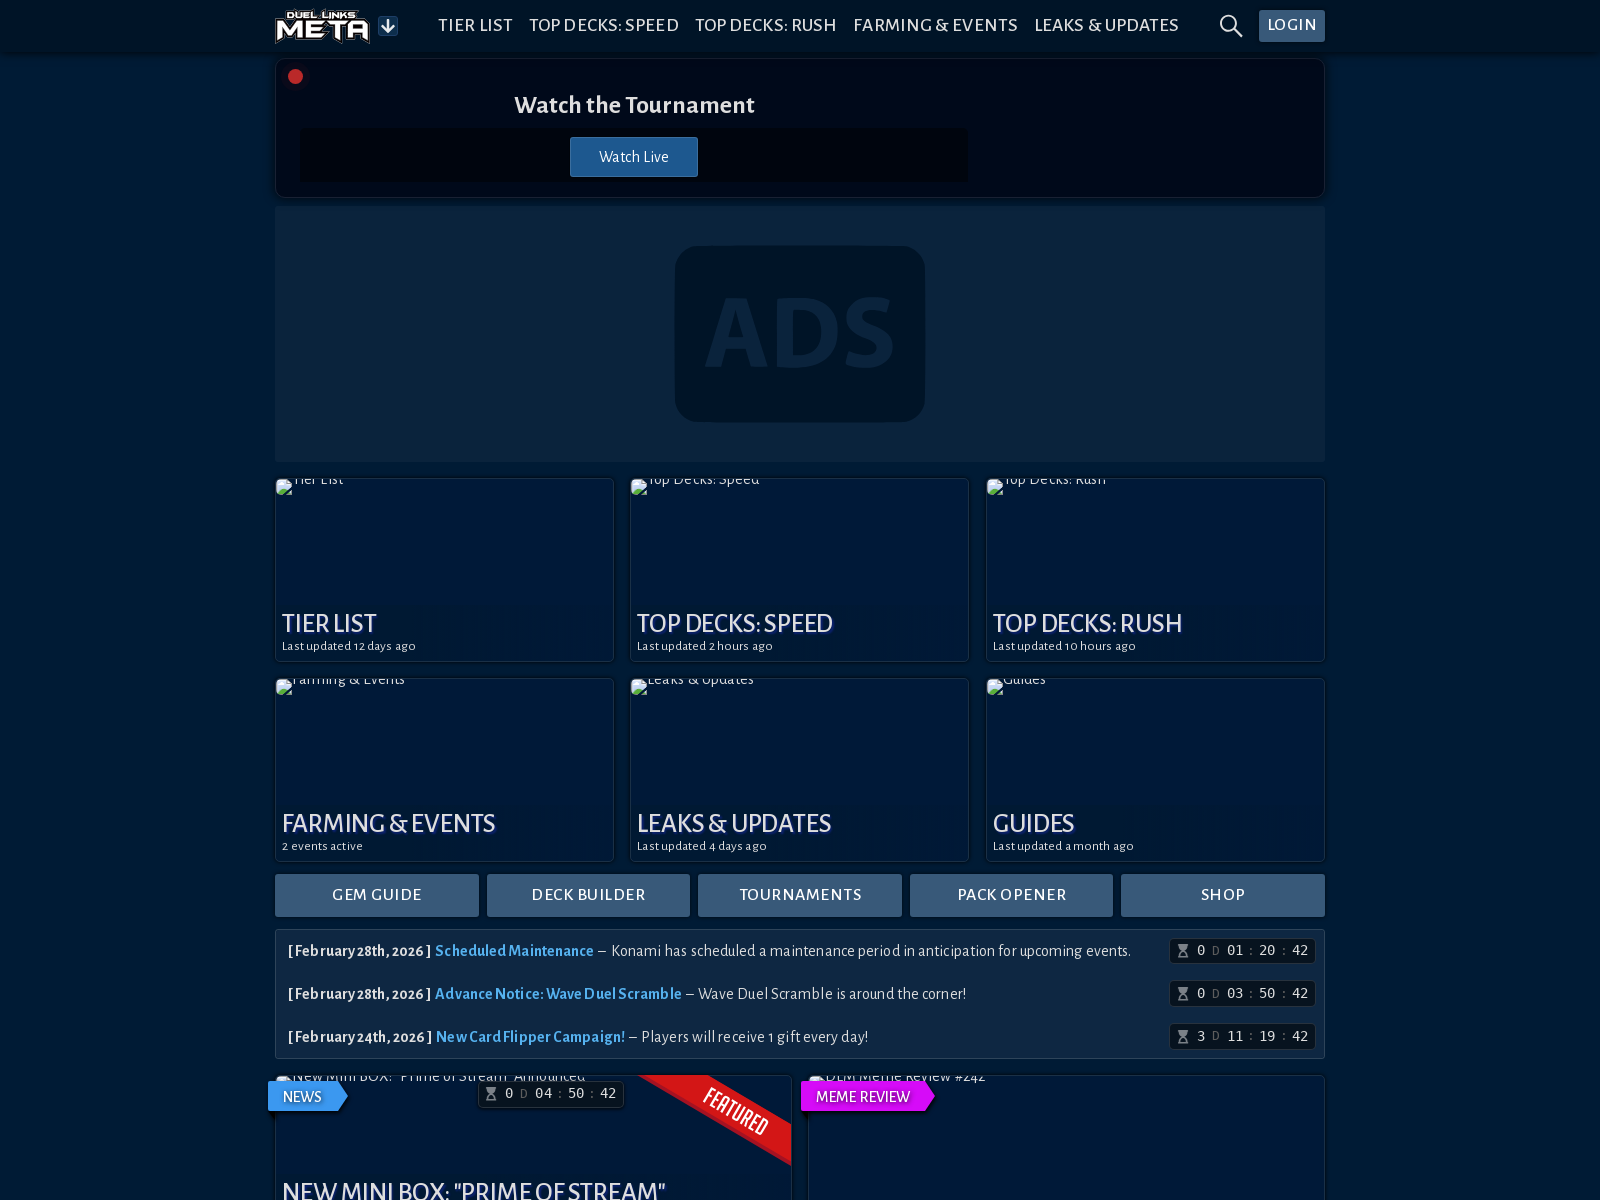

Page loaded successfully - DOM content ready
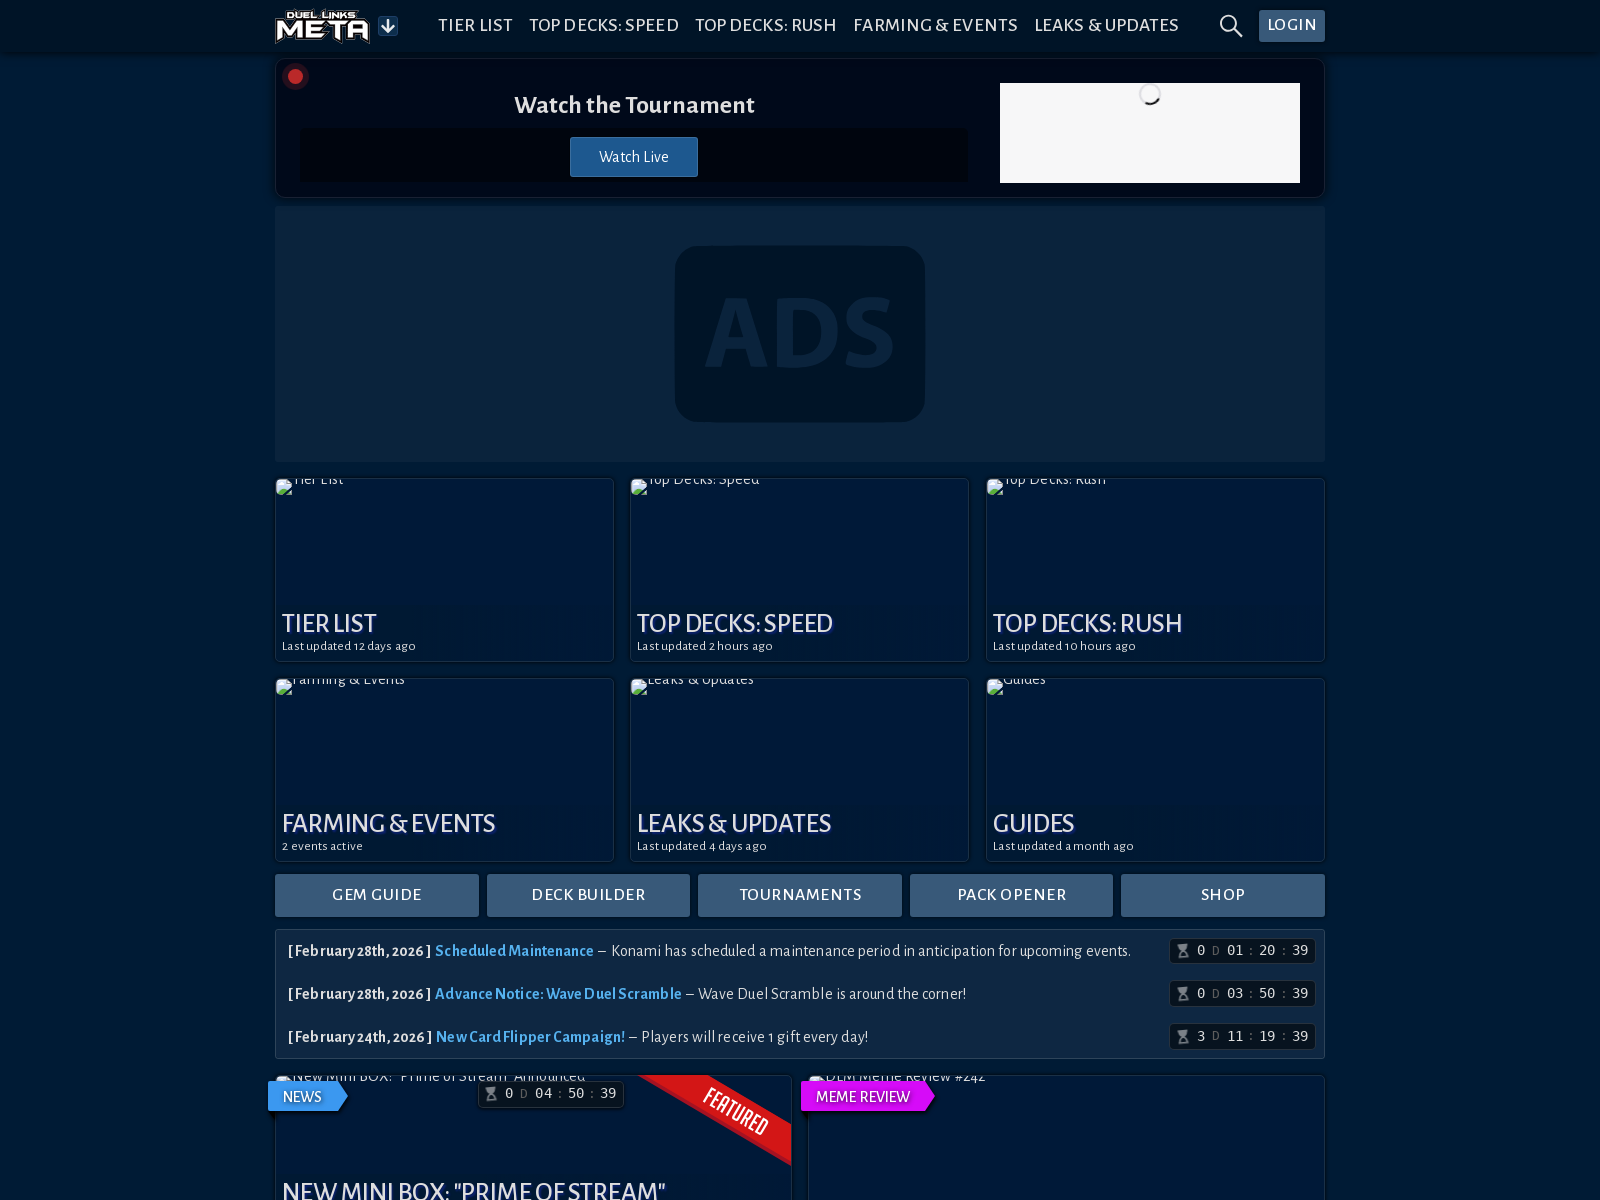

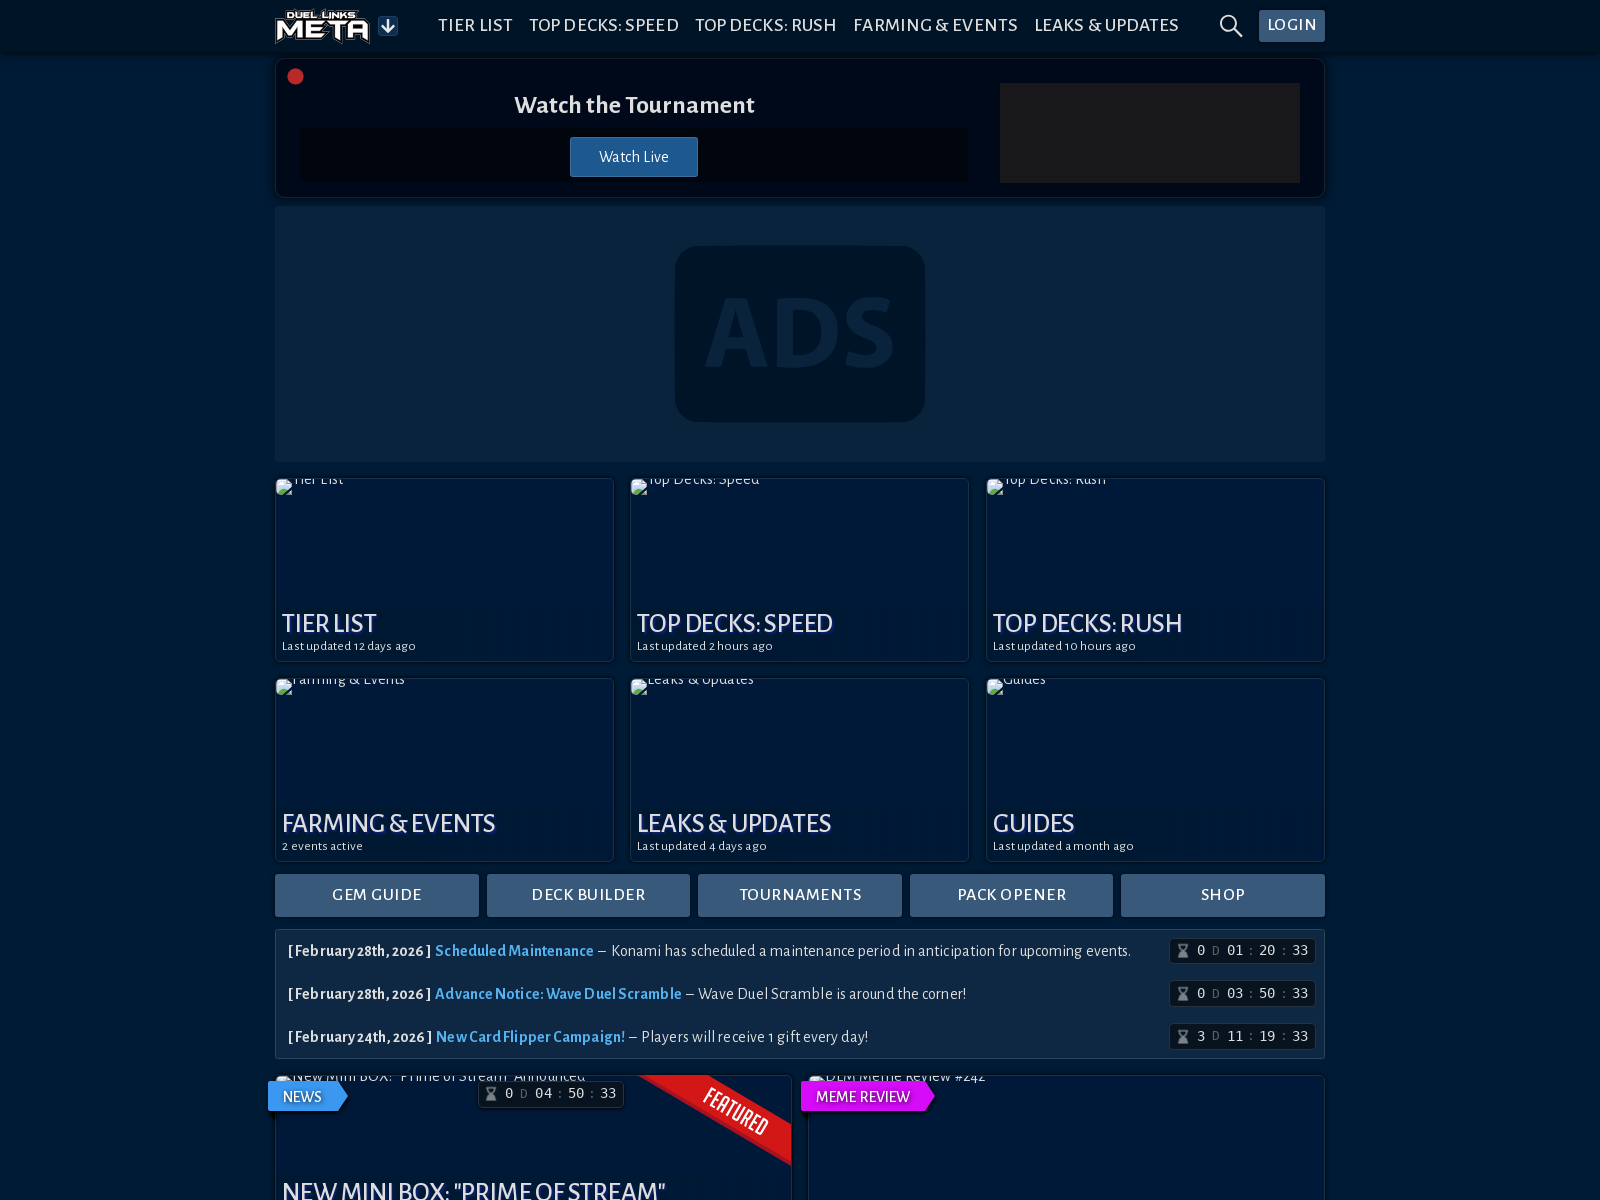